Solves a math problem by extracting a value from the page, calculating a result, and submitting a form with the answer along with checkbox and radio button selections

Starting URL: https://suninjuly.github.io/math.html

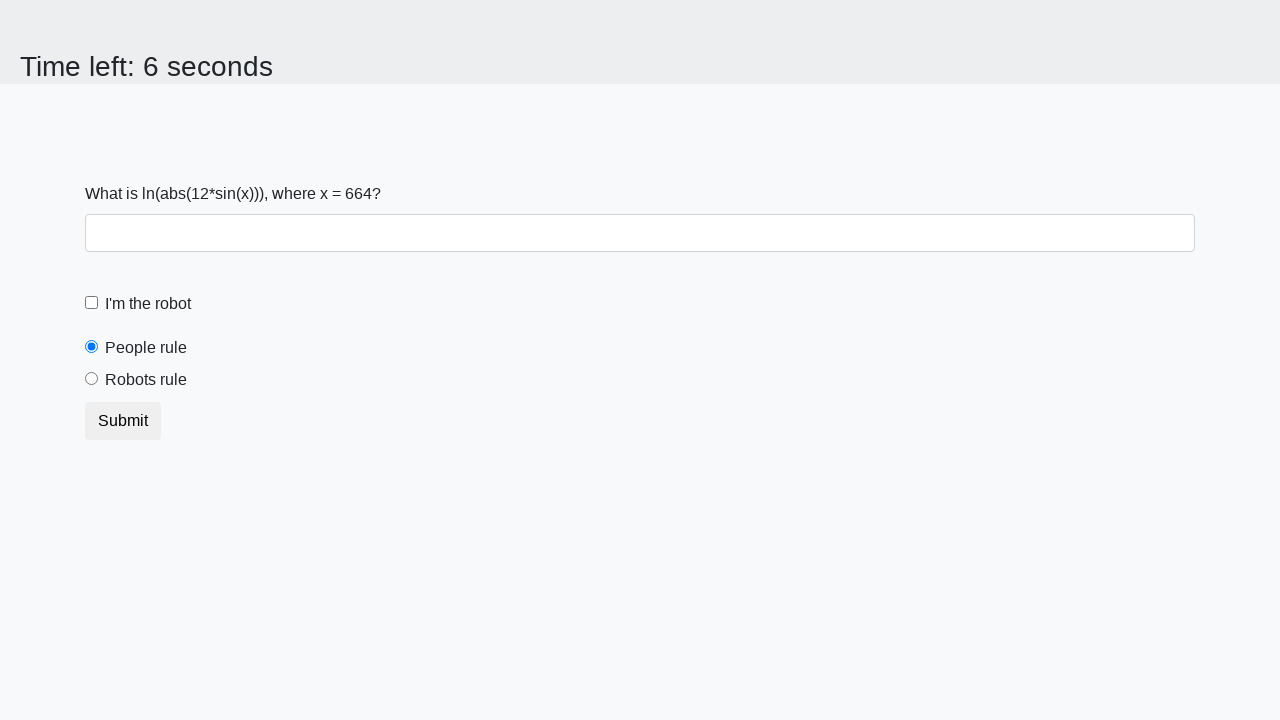

Extracted x value from page for calculation
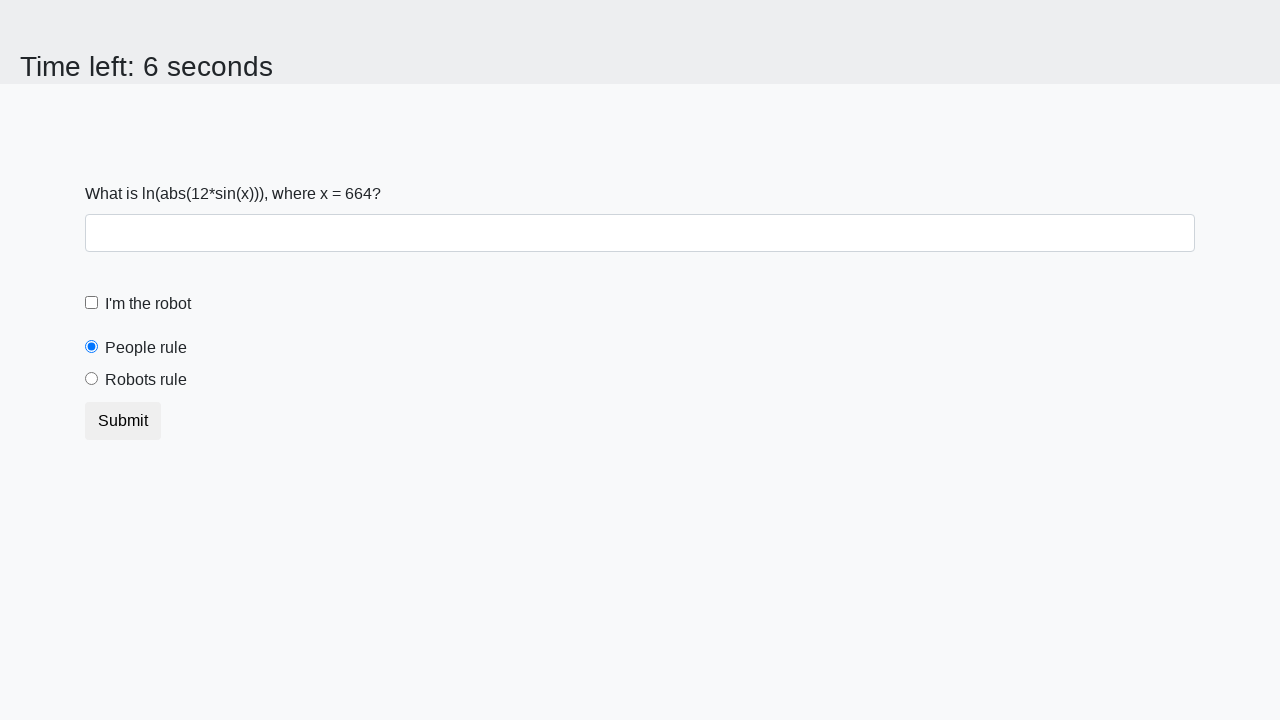

Calculated result y = 2.3815601063474015 using math formula
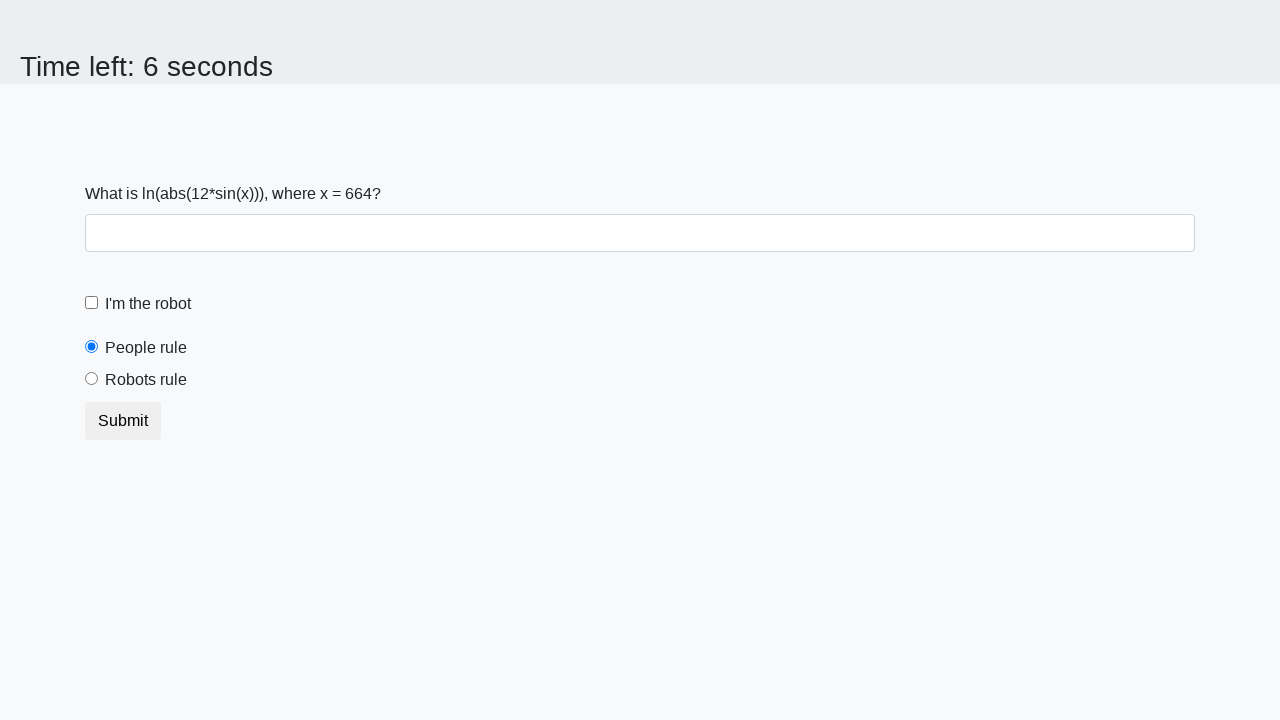

Filled answer field with calculated value on #answer
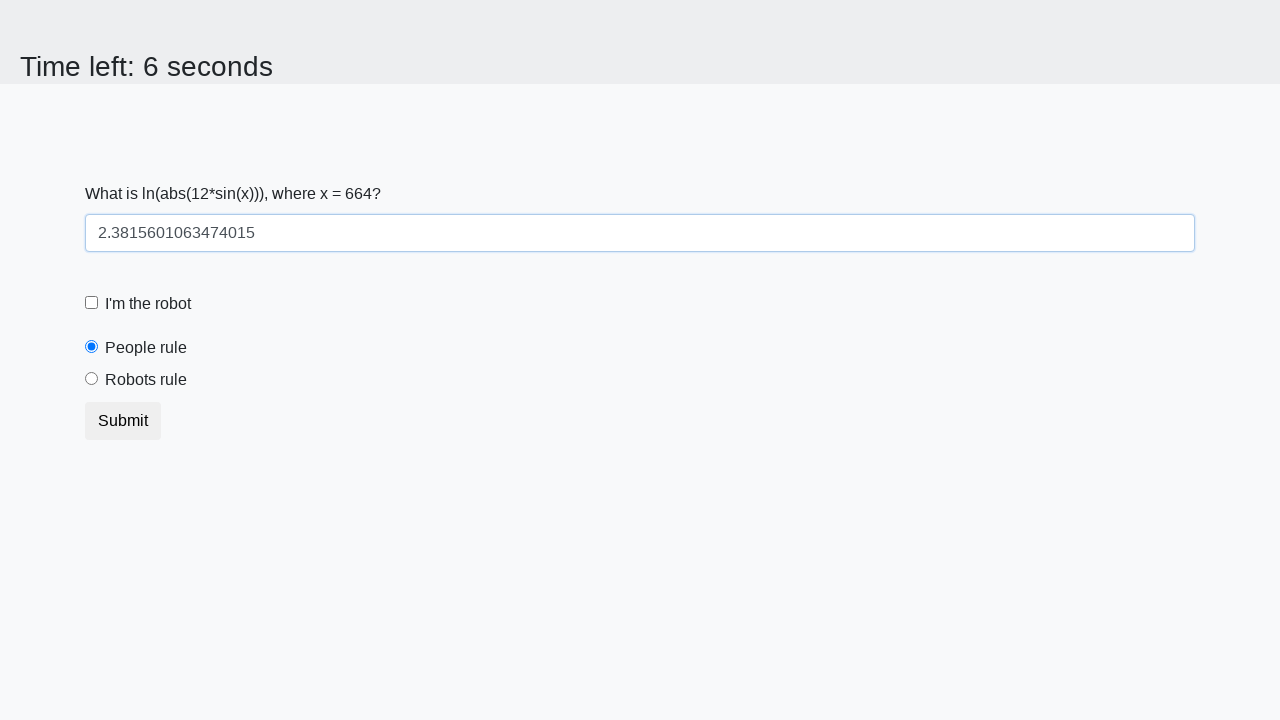

Clicked robot checkbox at (148, 304) on [for='robotCheckbox']
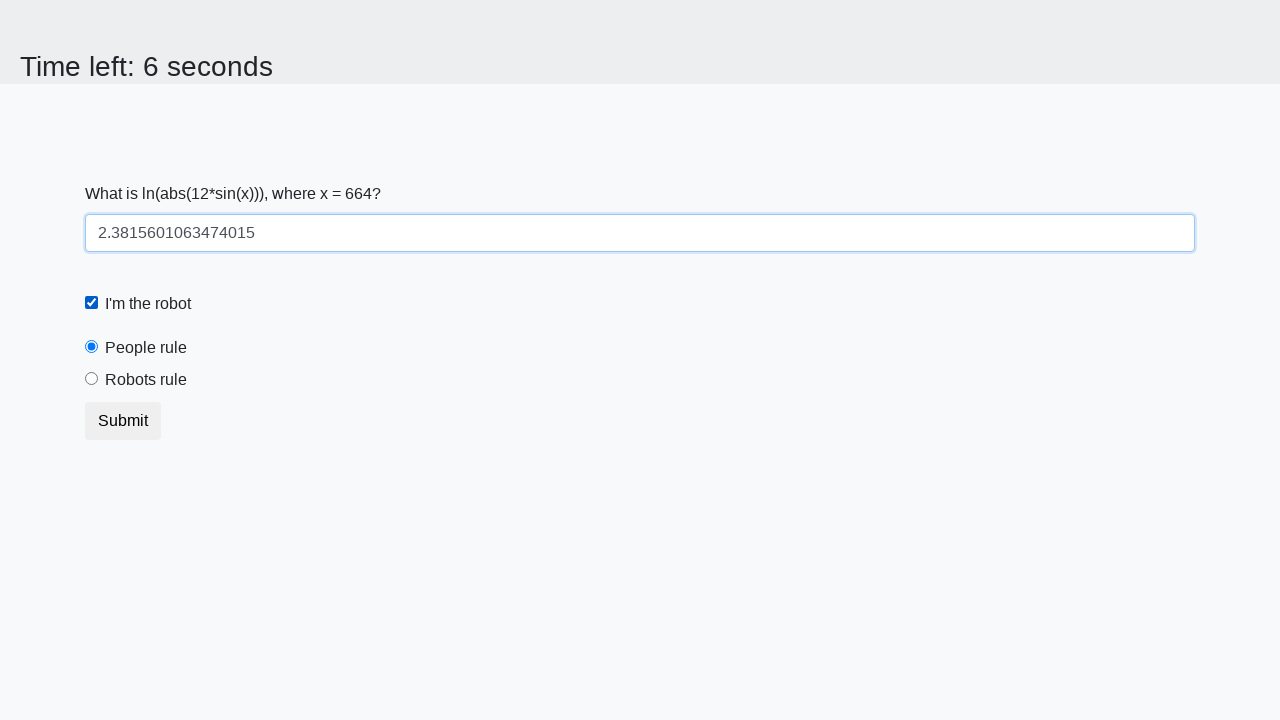

Clicked robots rule radio button at (146, 380) on [for='robotsRule']
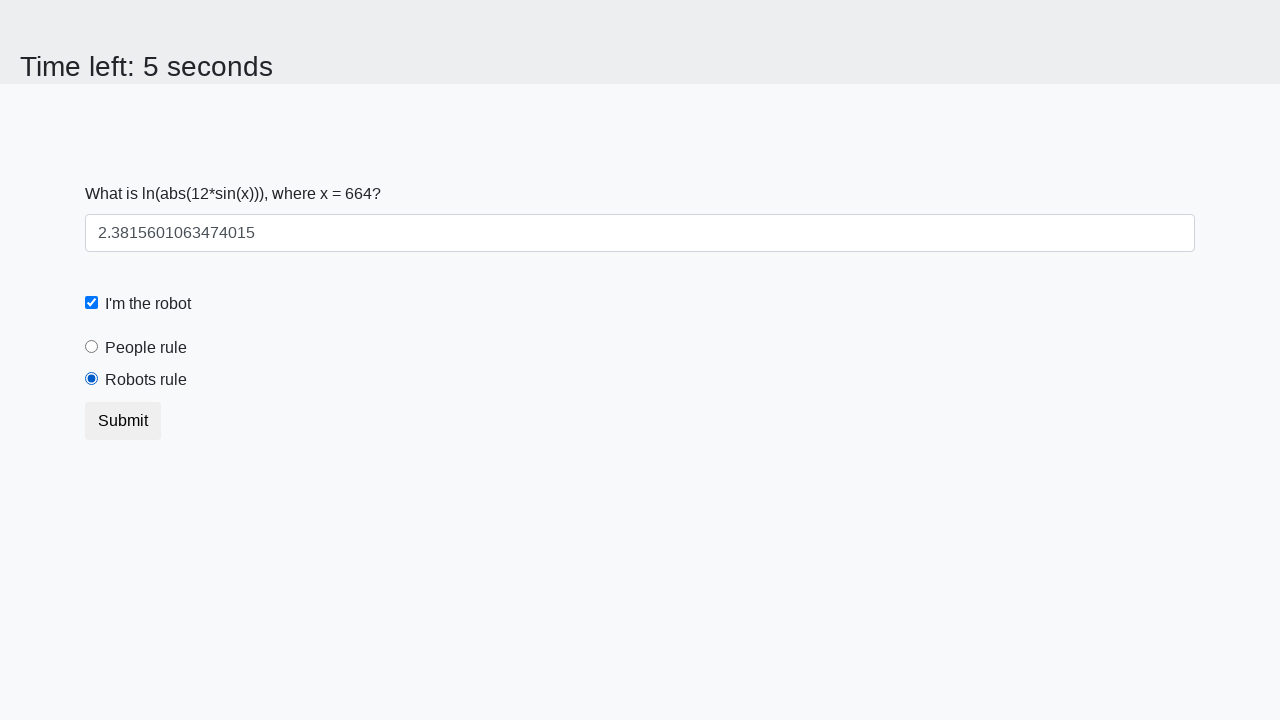

Clicked submit button to submit form at (123, 421) on button[type='submit']
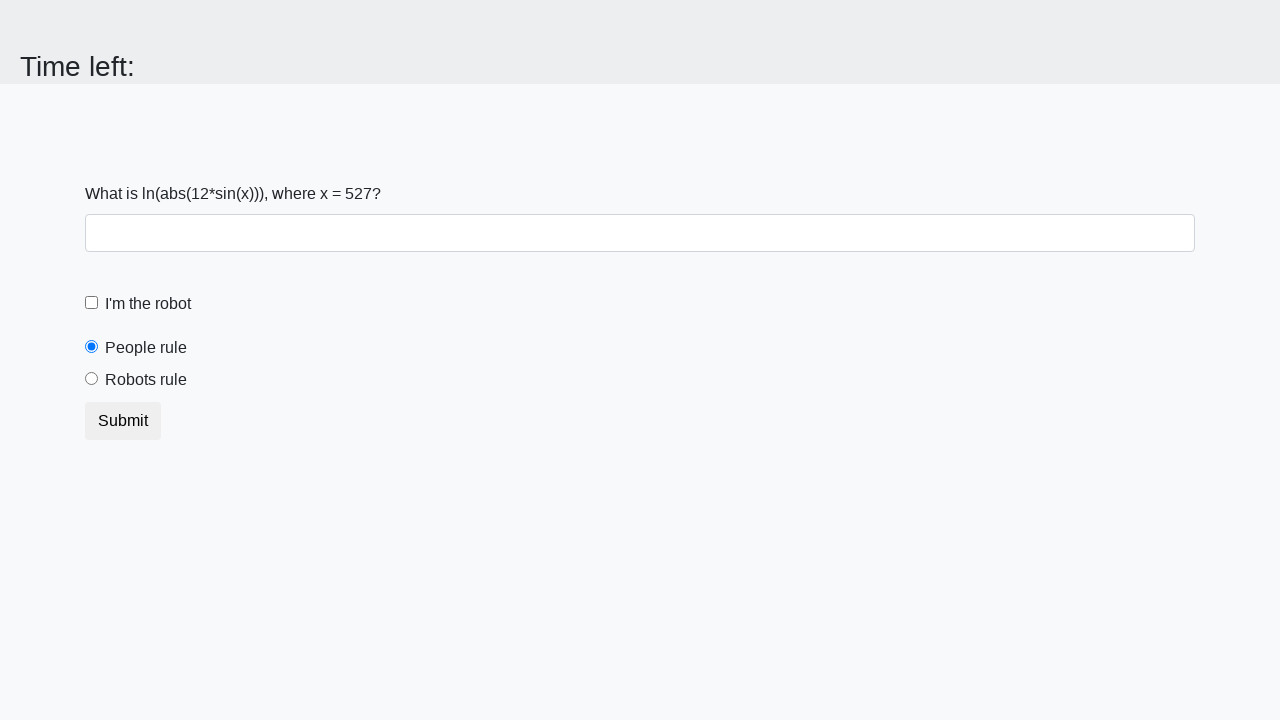

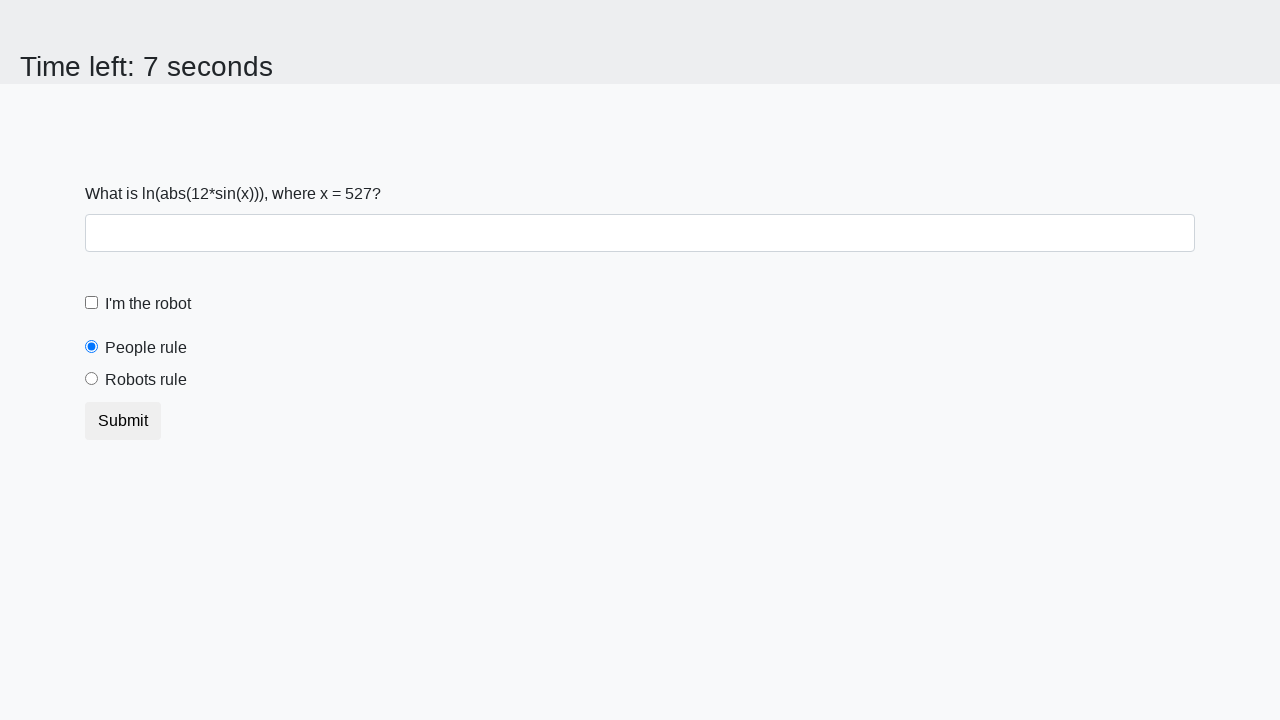